Navigates to a Nike shoe product page to verify the page loads

Starting URL: https://www.nike.com/in/t/air-max-1-shoes-9JTw1z/HF7746-100

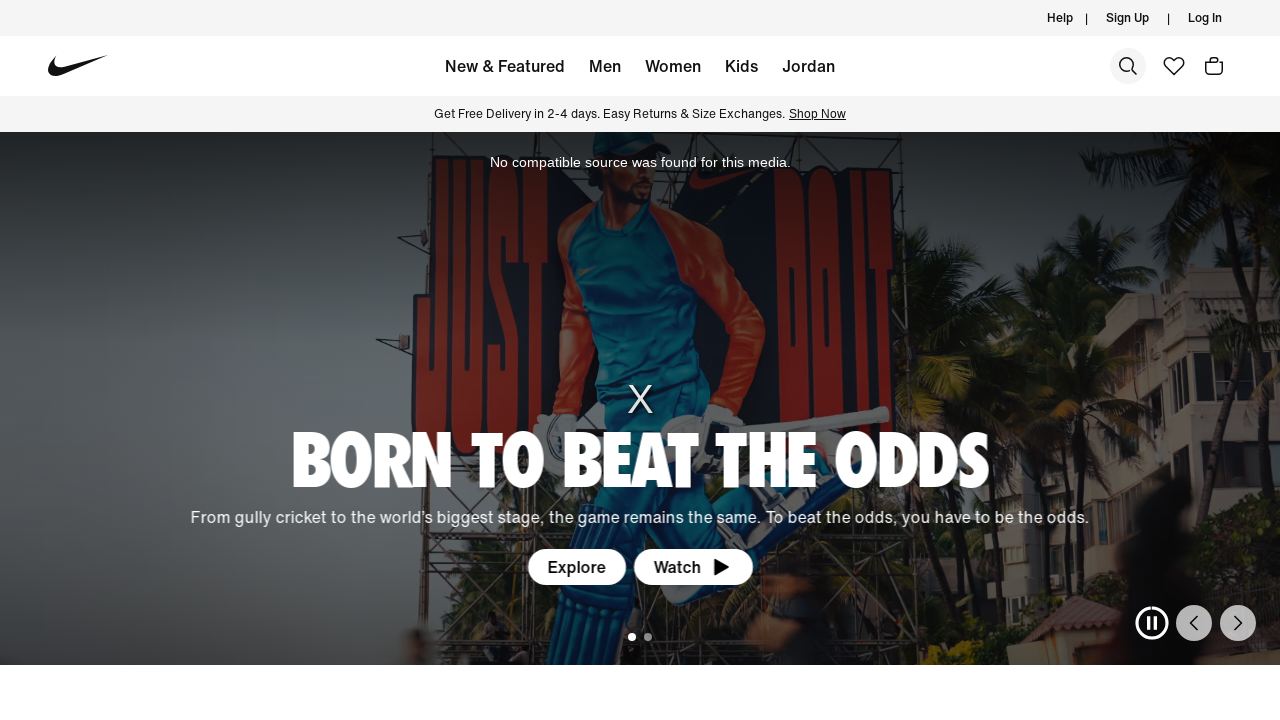

Waited for Nike Air Max 1 product page to load (networkidle)
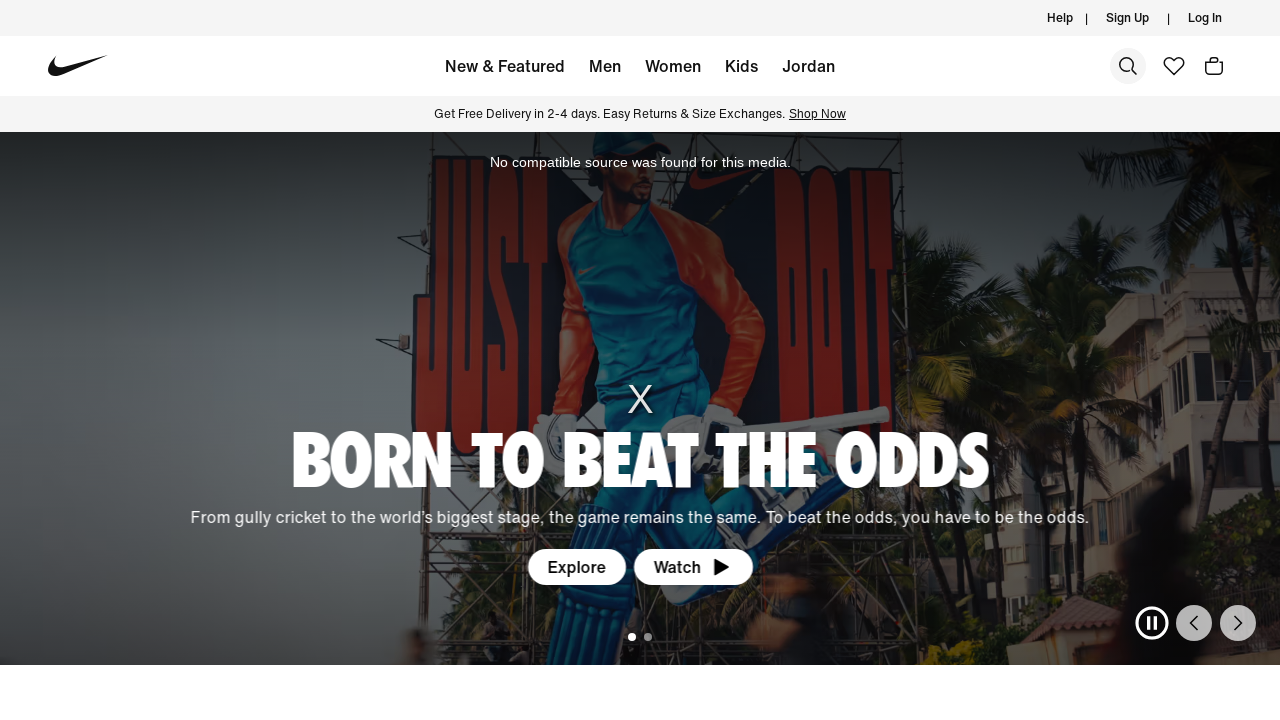

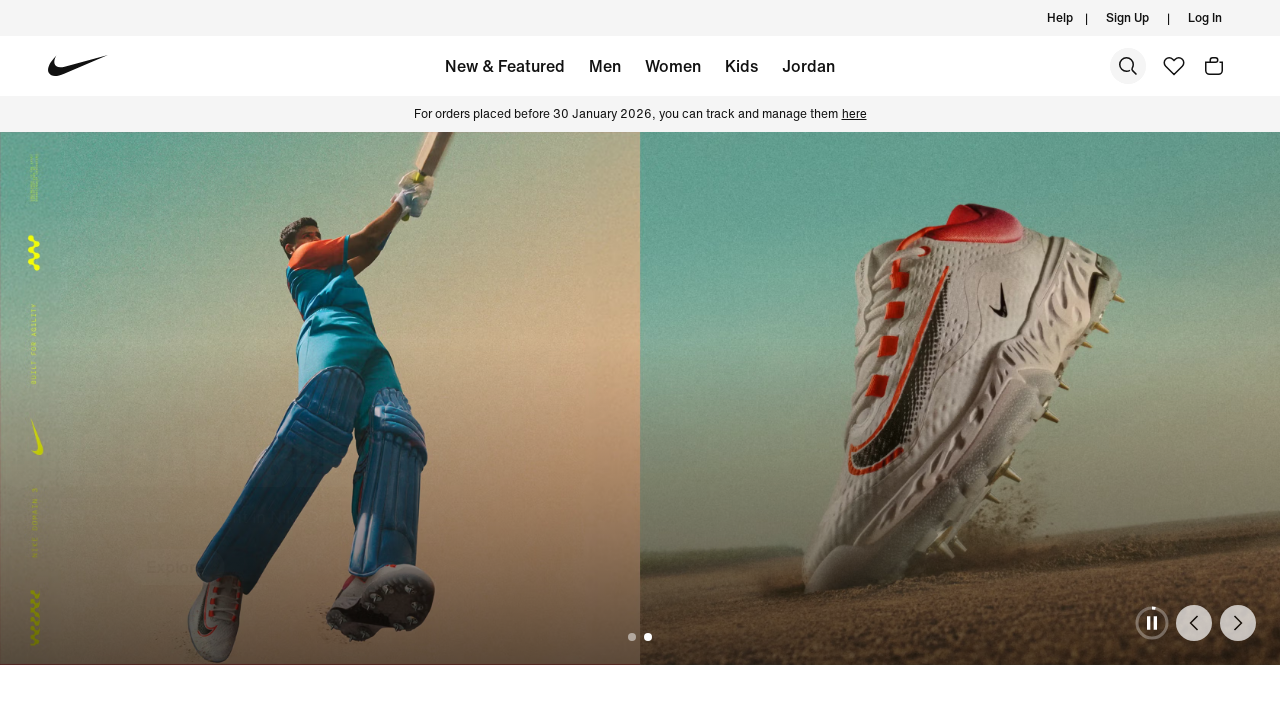